Tests drag and drop functionality on jQuery UI's droppable demo page by dragging an element and dropping it onto a target area.

Starting URL: https://jqueryui.com/droppable/

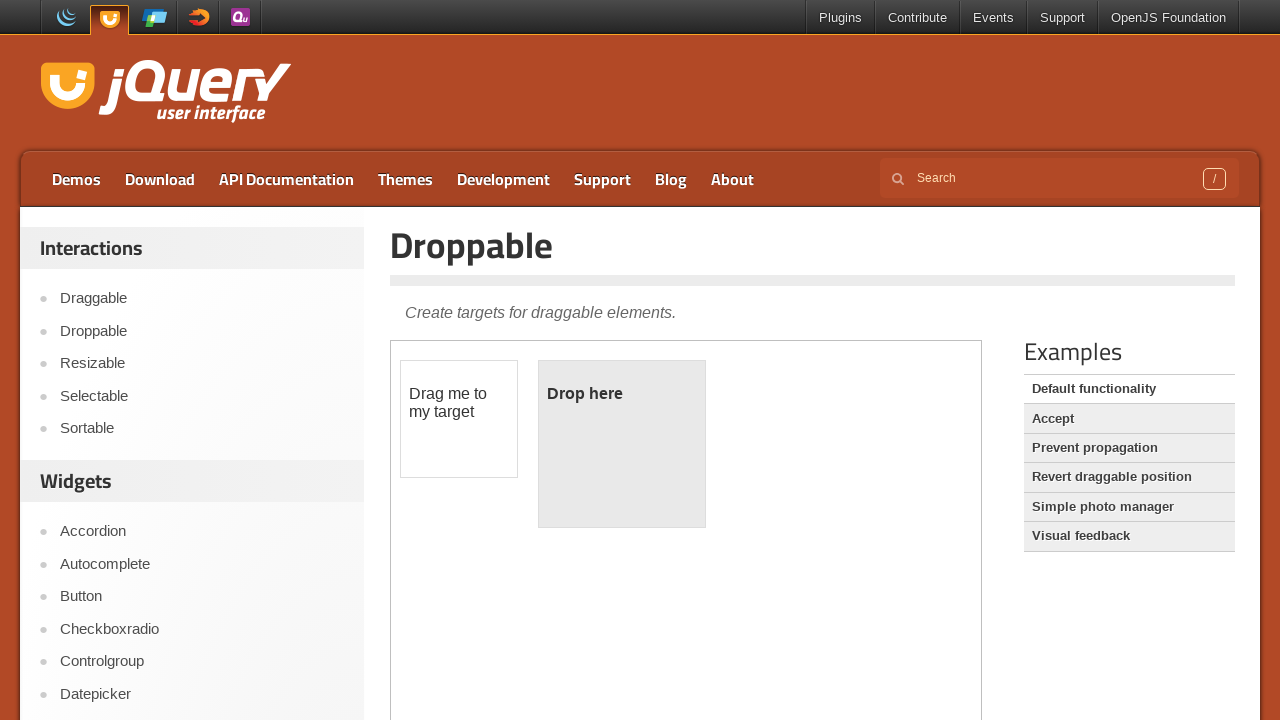

Waited for demo iframe to load
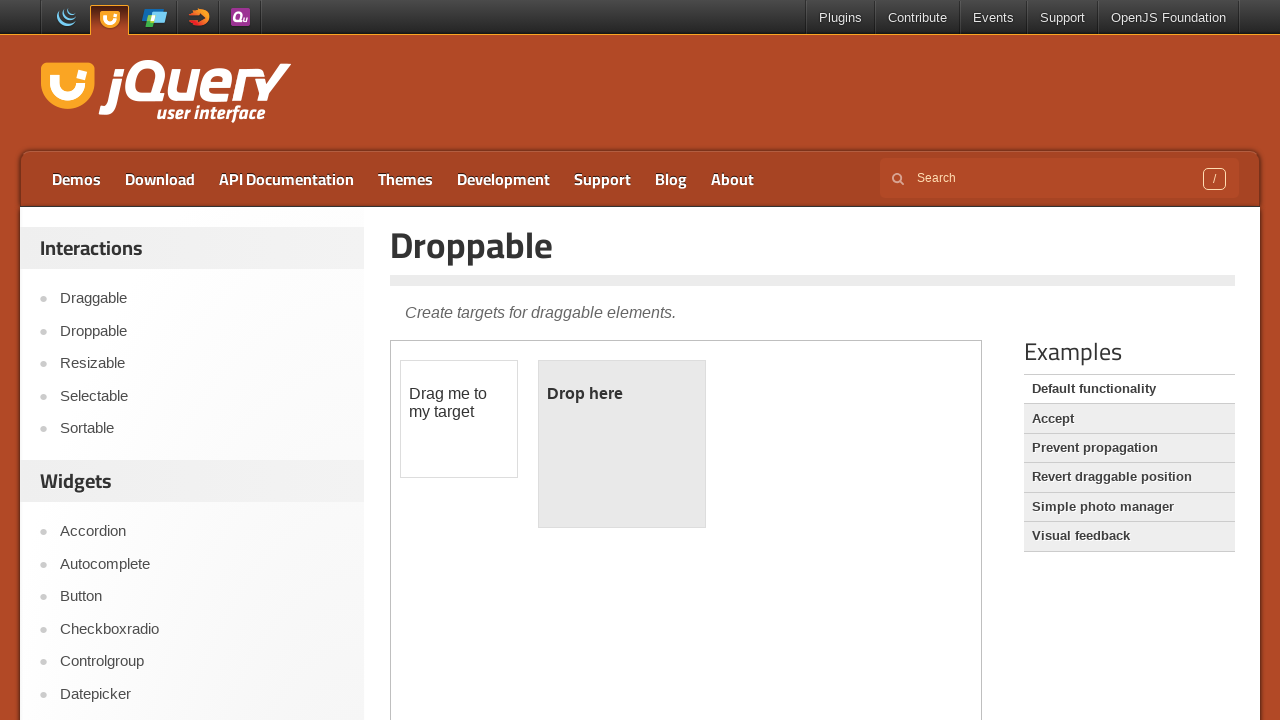

Located the demo iframe
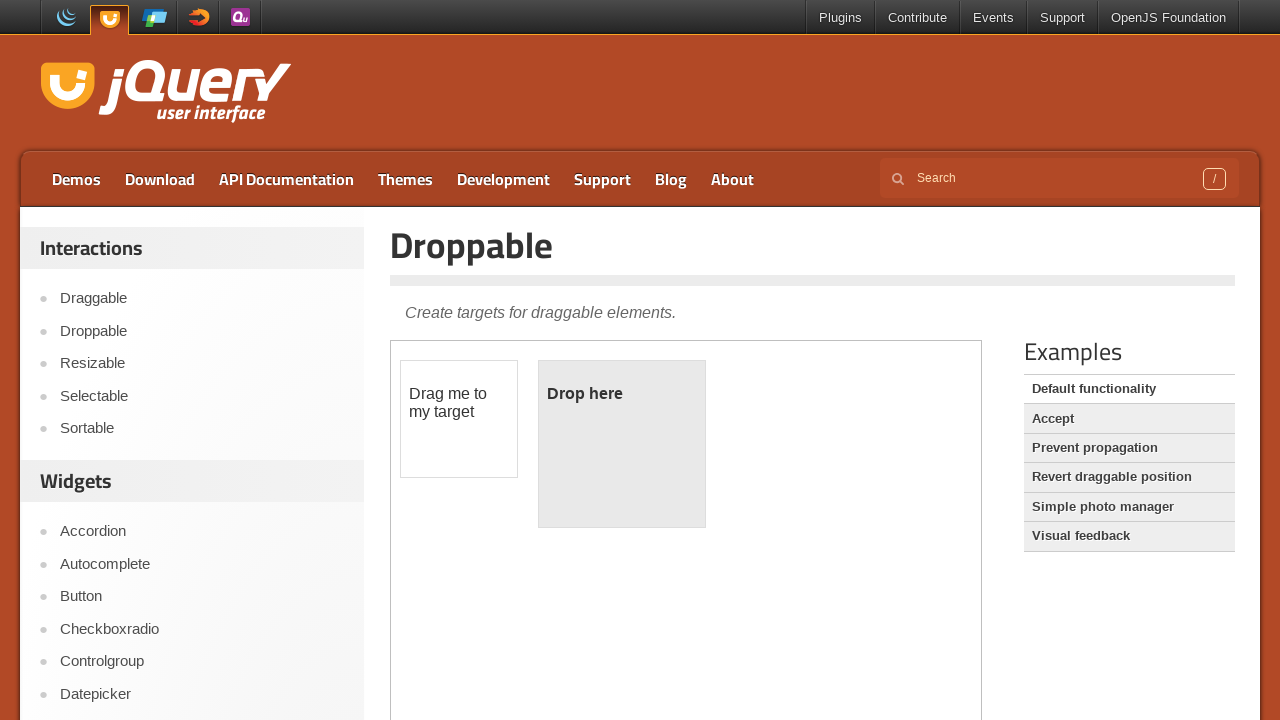

Located the draggable element
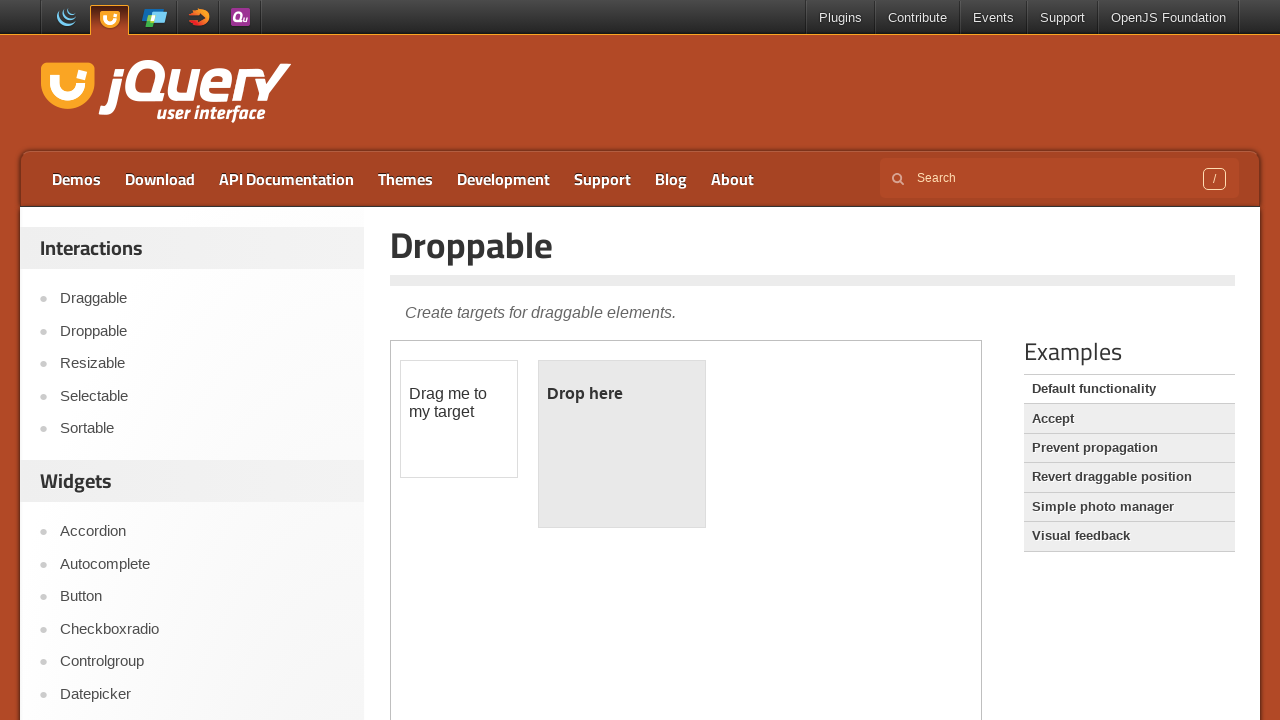

Located the droppable target area
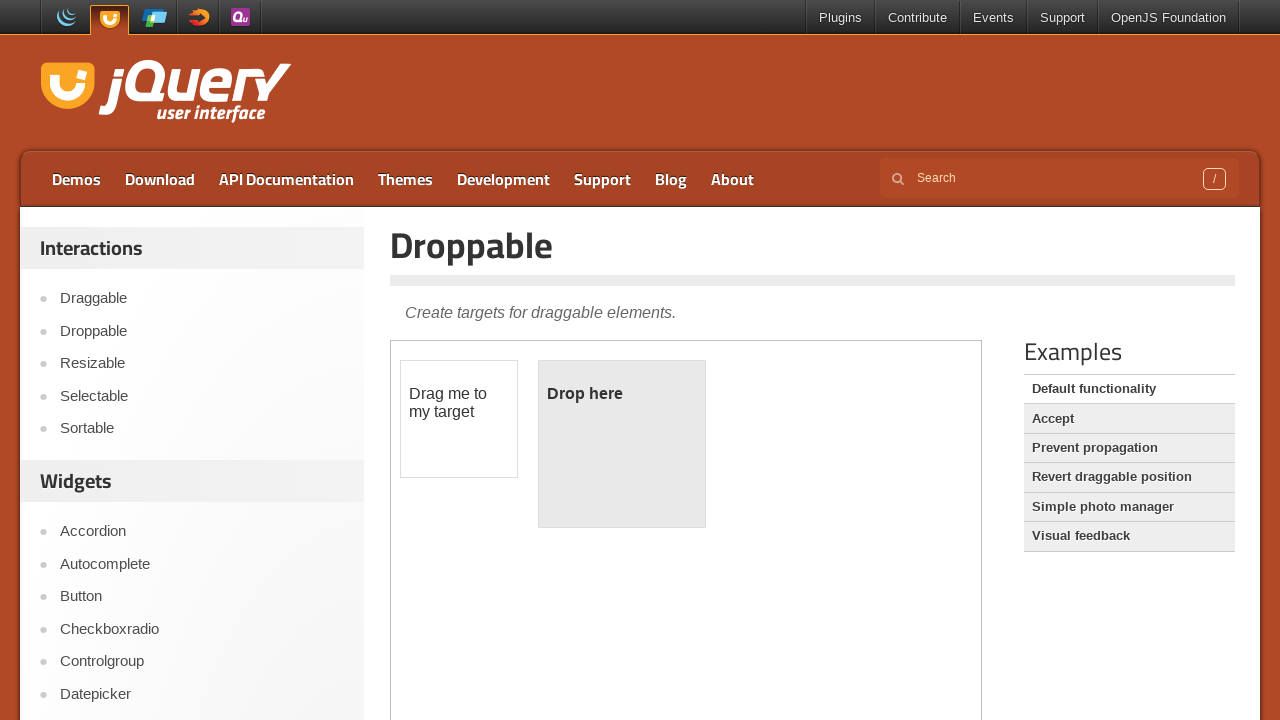

Dragged the draggable element onto the droppable target at (622, 444)
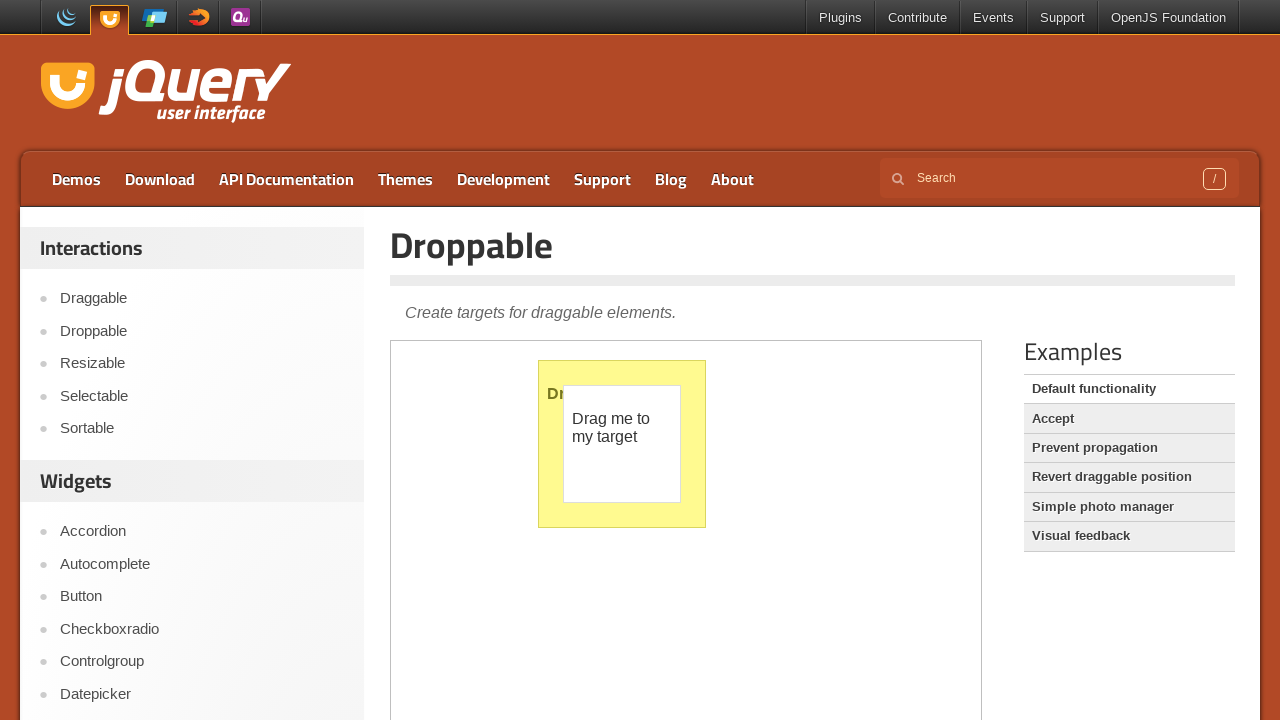

Verified that the droppable element now displays 'Dropped!' text
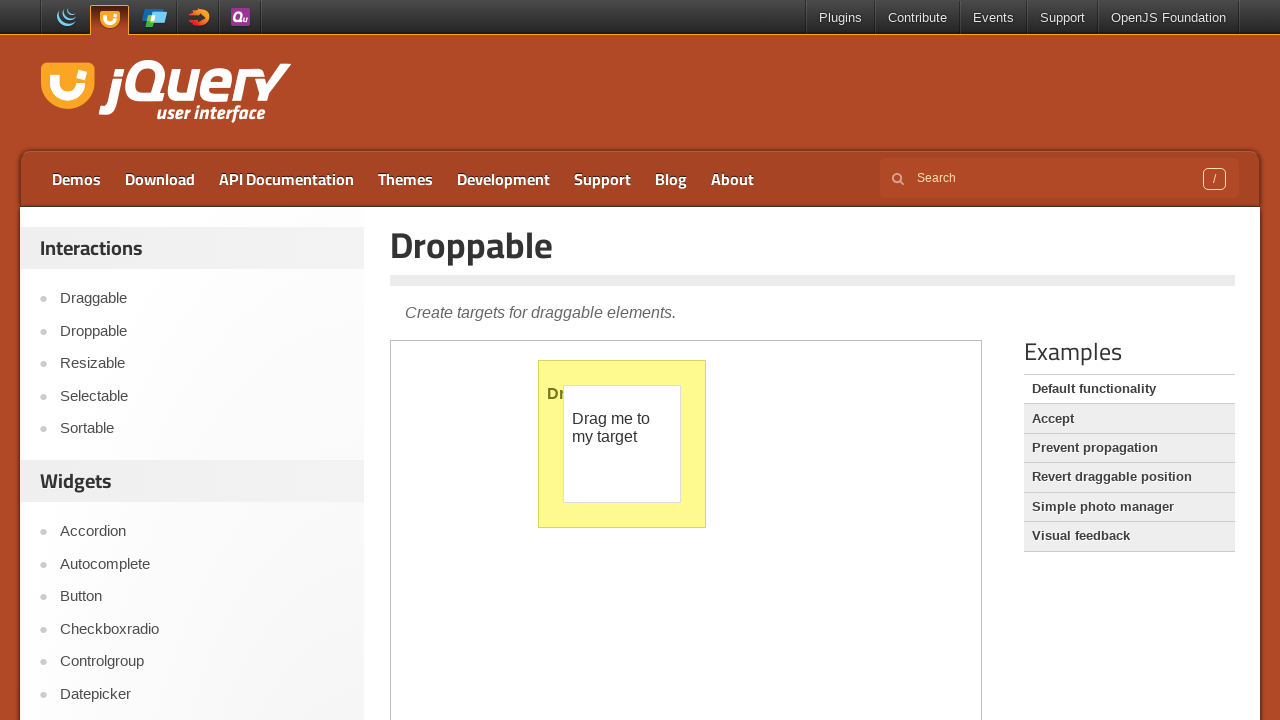

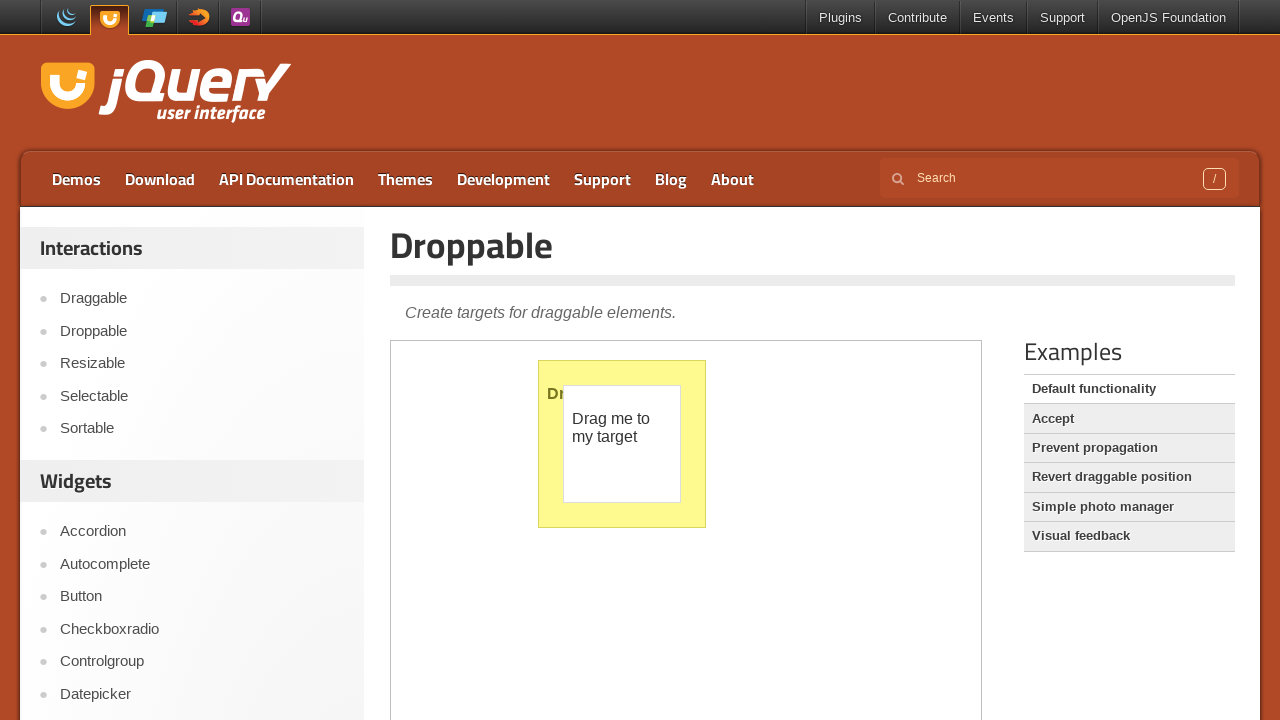